Tests selecting a value from a dropdown to enable a disabled button

Starting URL: https://www.qa-practice.com/elements/button/disabled

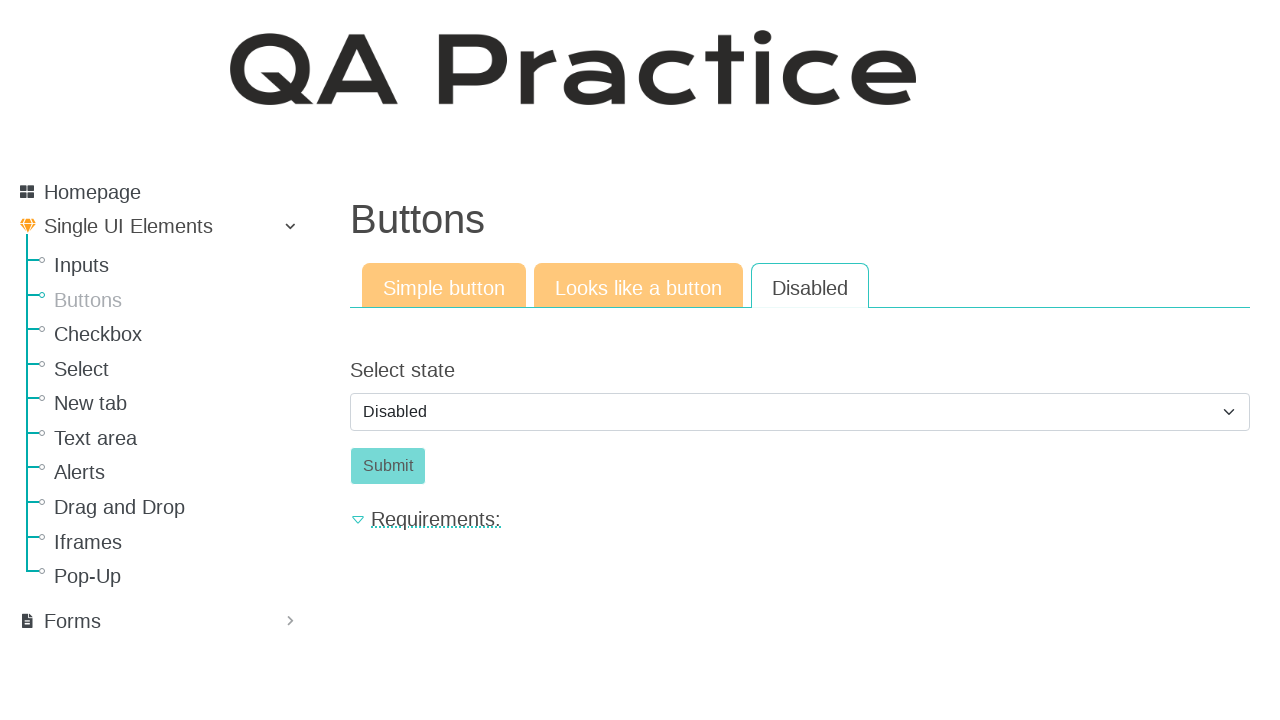

Selected 'enabled' option from the dropdown on select[name='select_state']
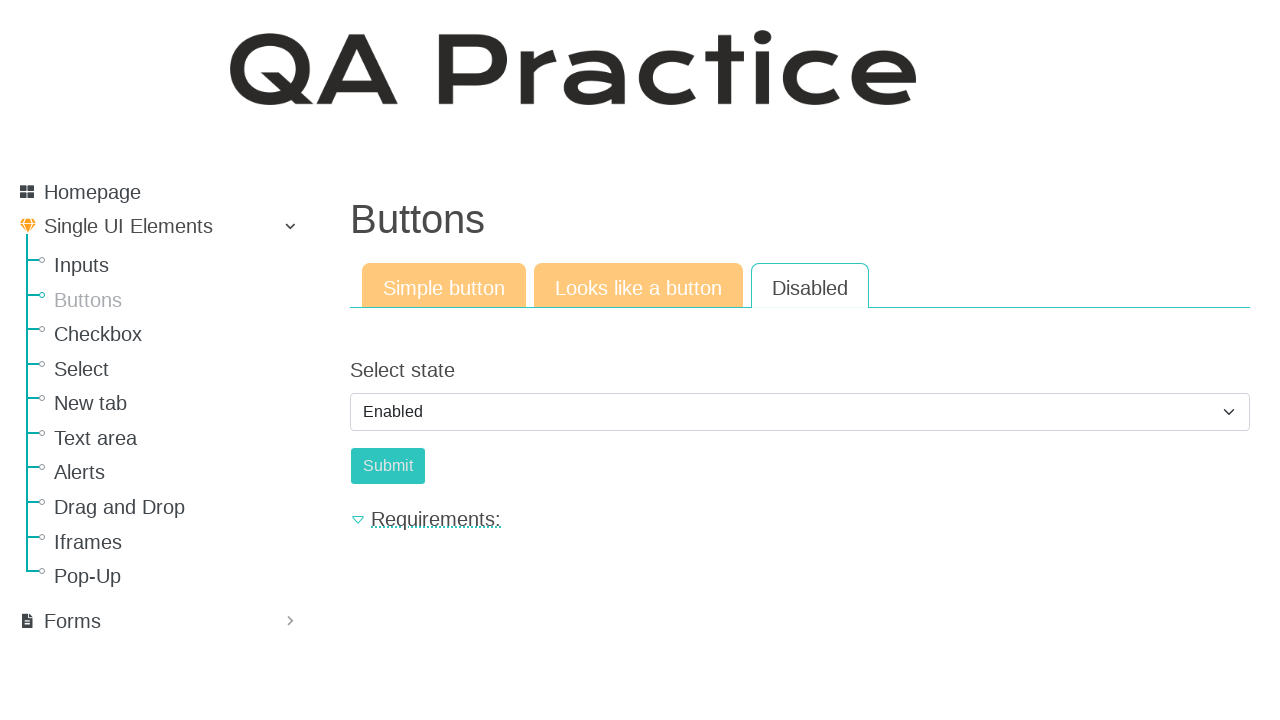

Waited for submit button to be enabled
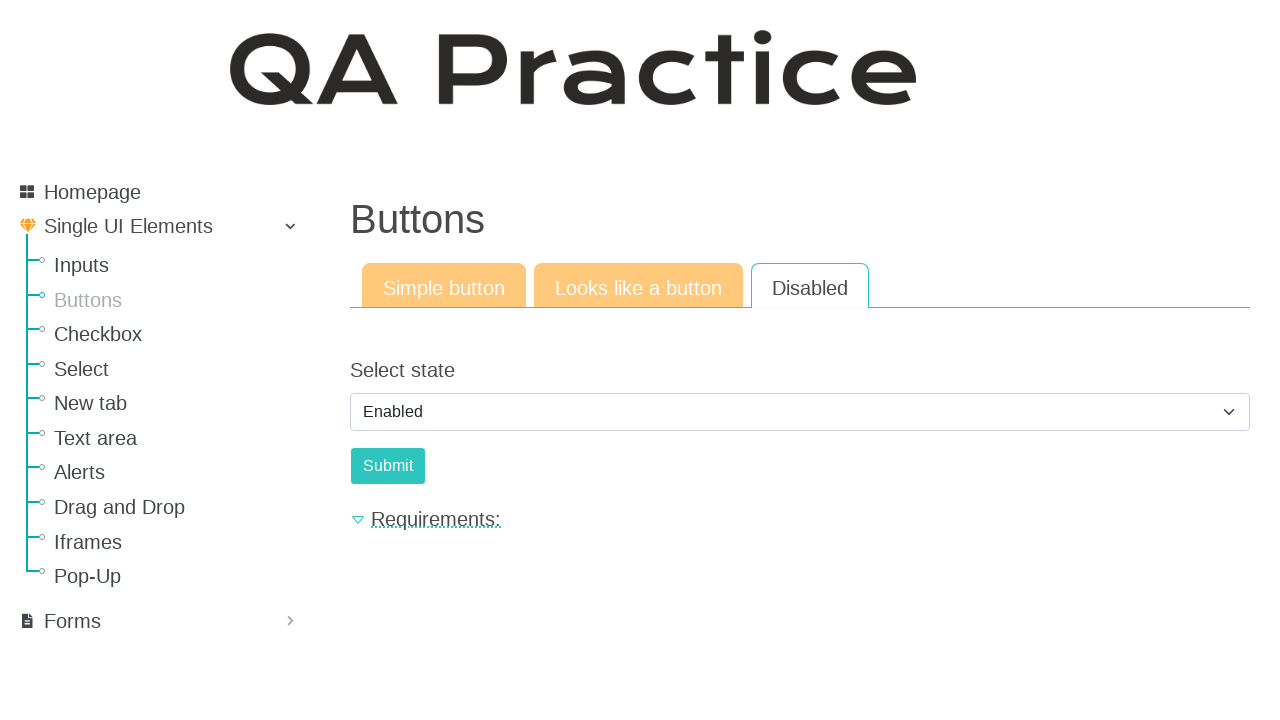

Verified submit button is enabled
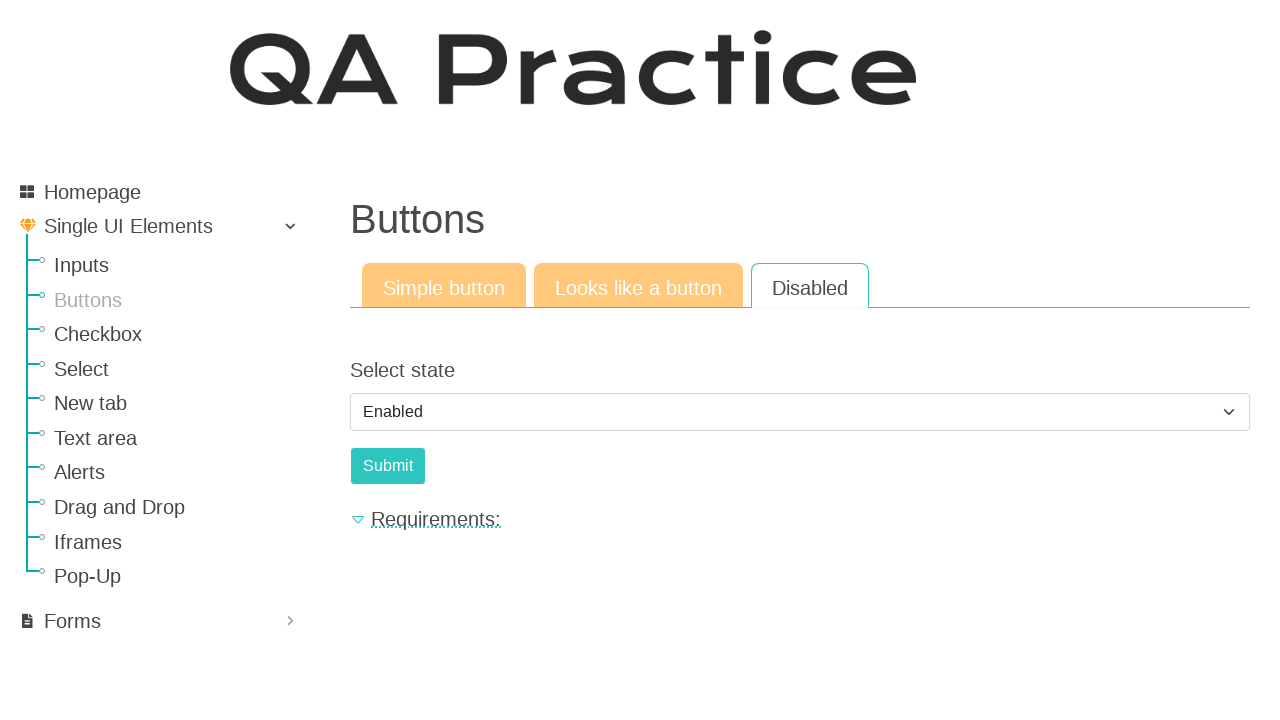

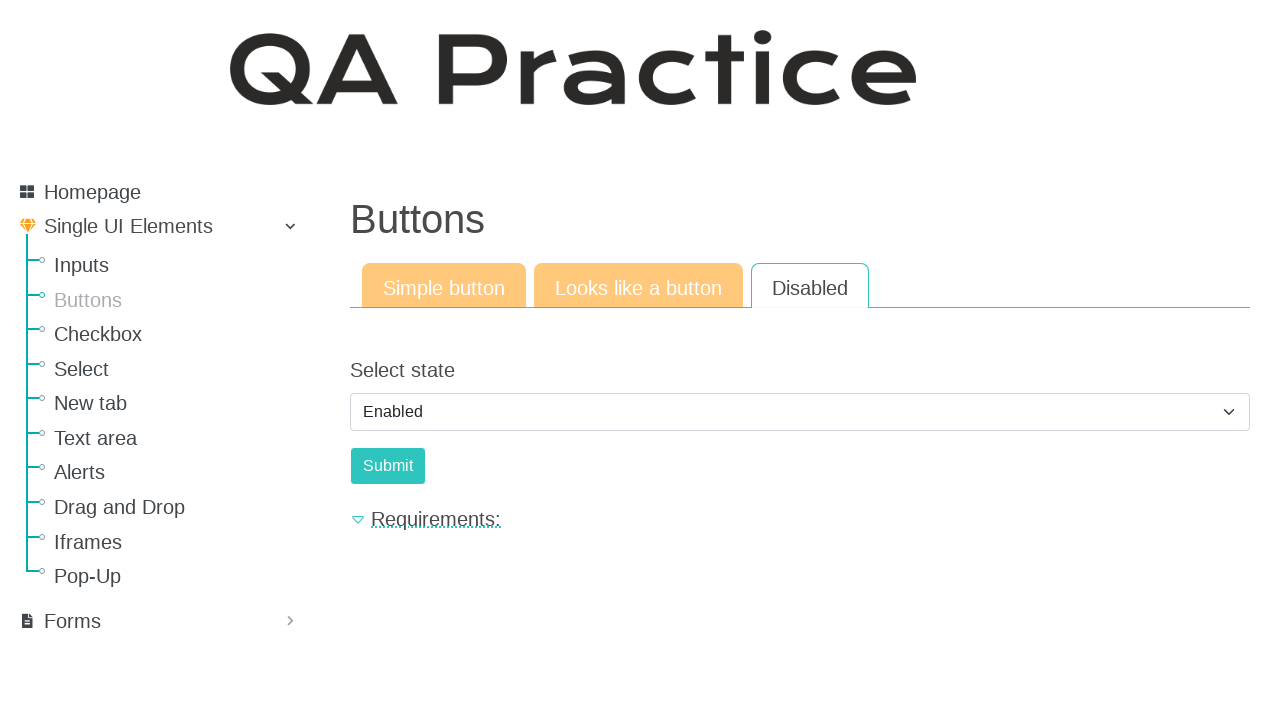